Tests JavaScript prompt alert handling by clicking a button to trigger a prompt, entering text into the prompt, and accepting it.

Starting URL: https://v1.training-support.net/selenium/javascript-alerts

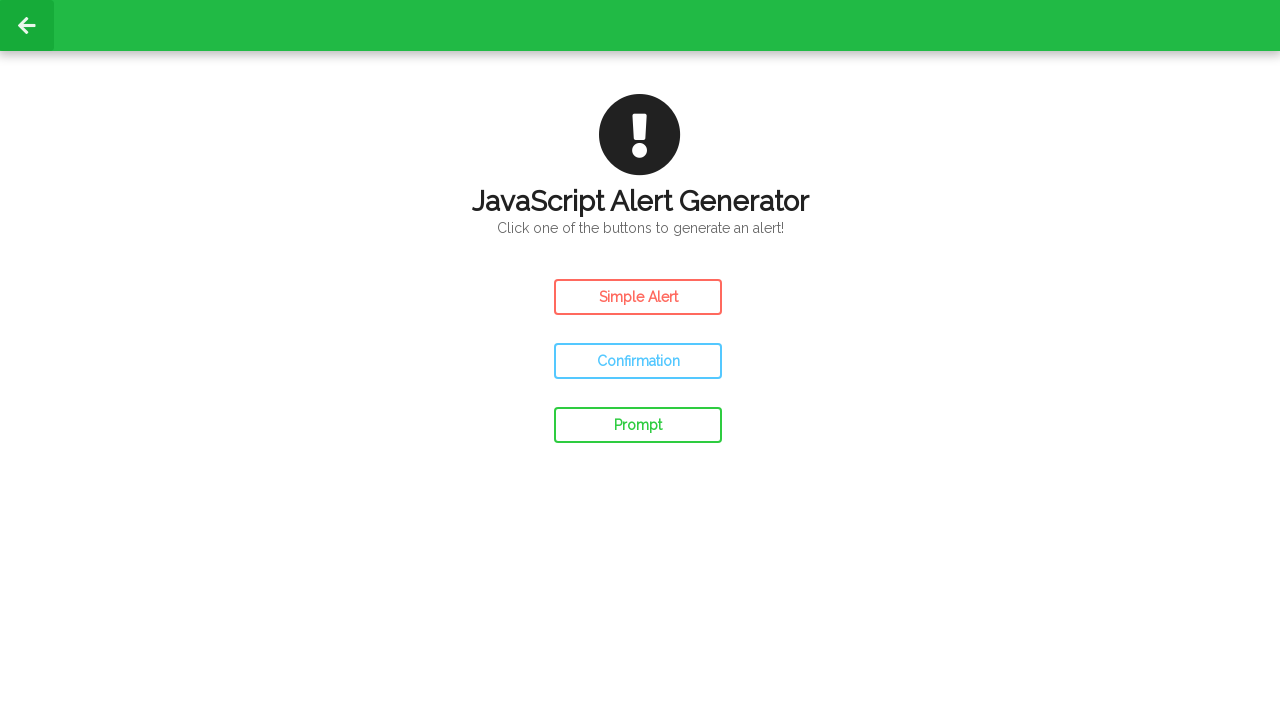

Clicked the prompt button to trigger the alert at (638, 425) on #prompt
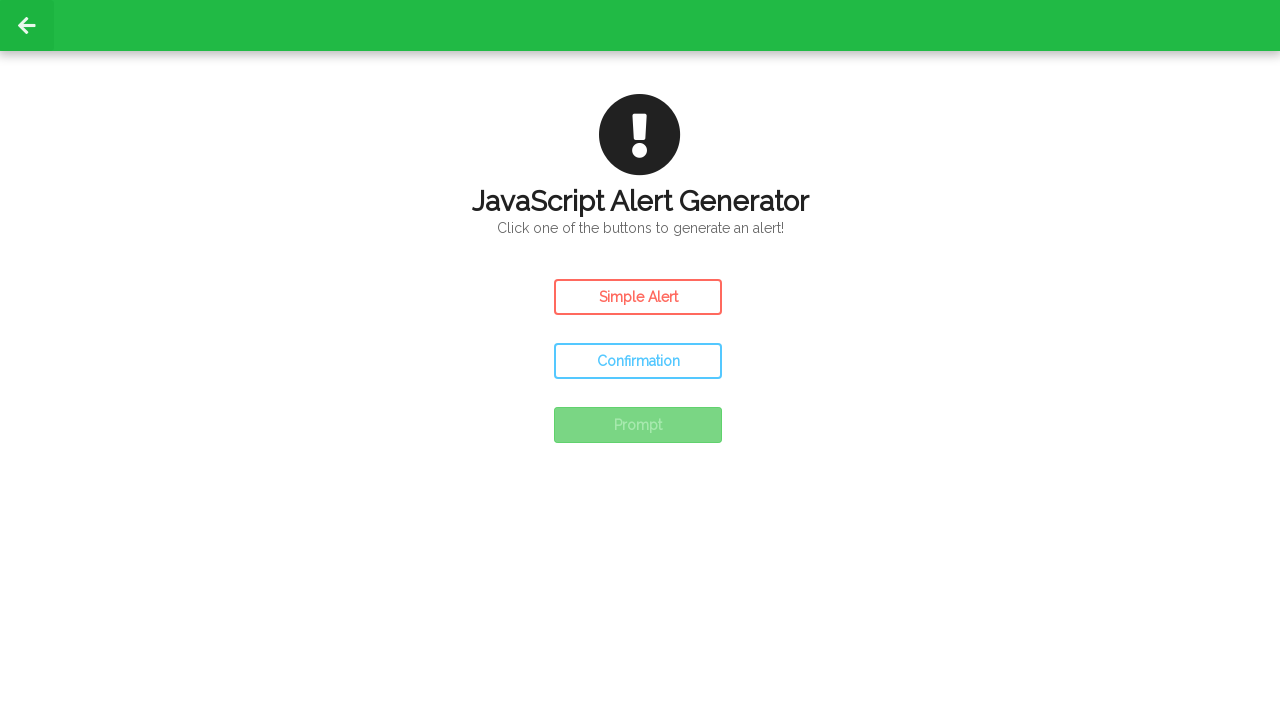

Set up dialog event listener
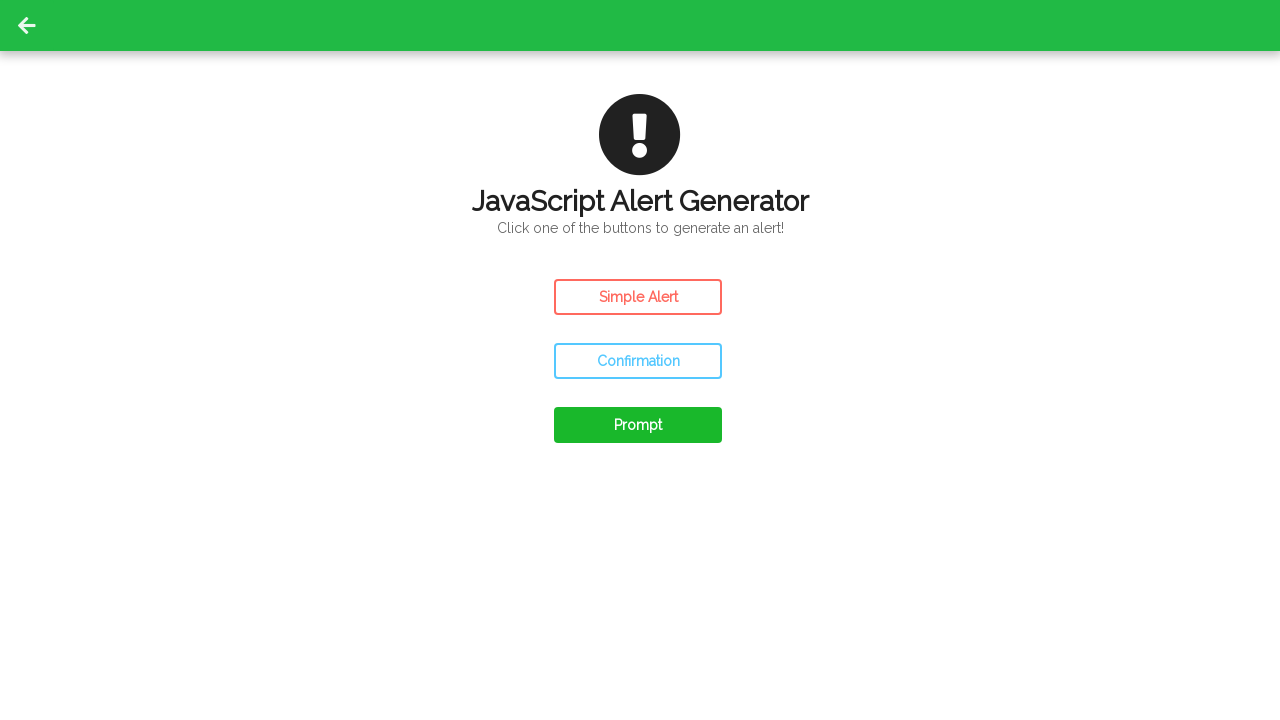

Reloaded the page to reset state
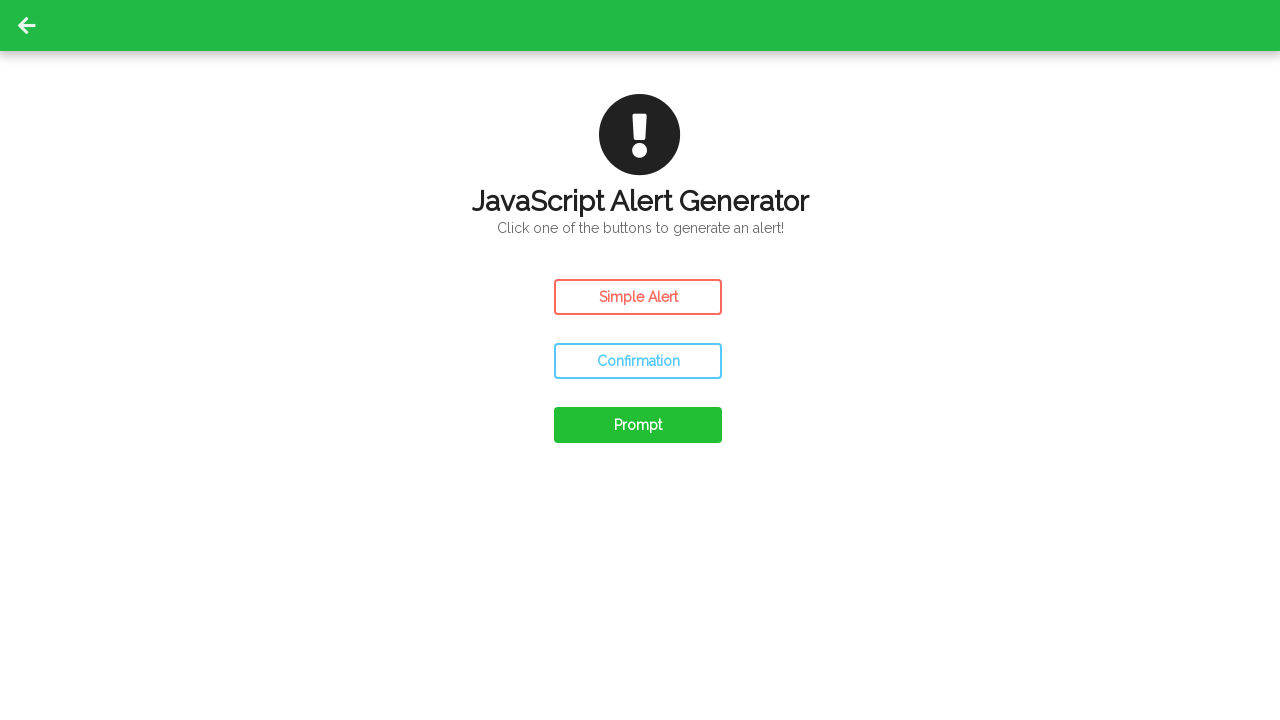

Set up one-time dialog handler to accept with text 'Awesome!'
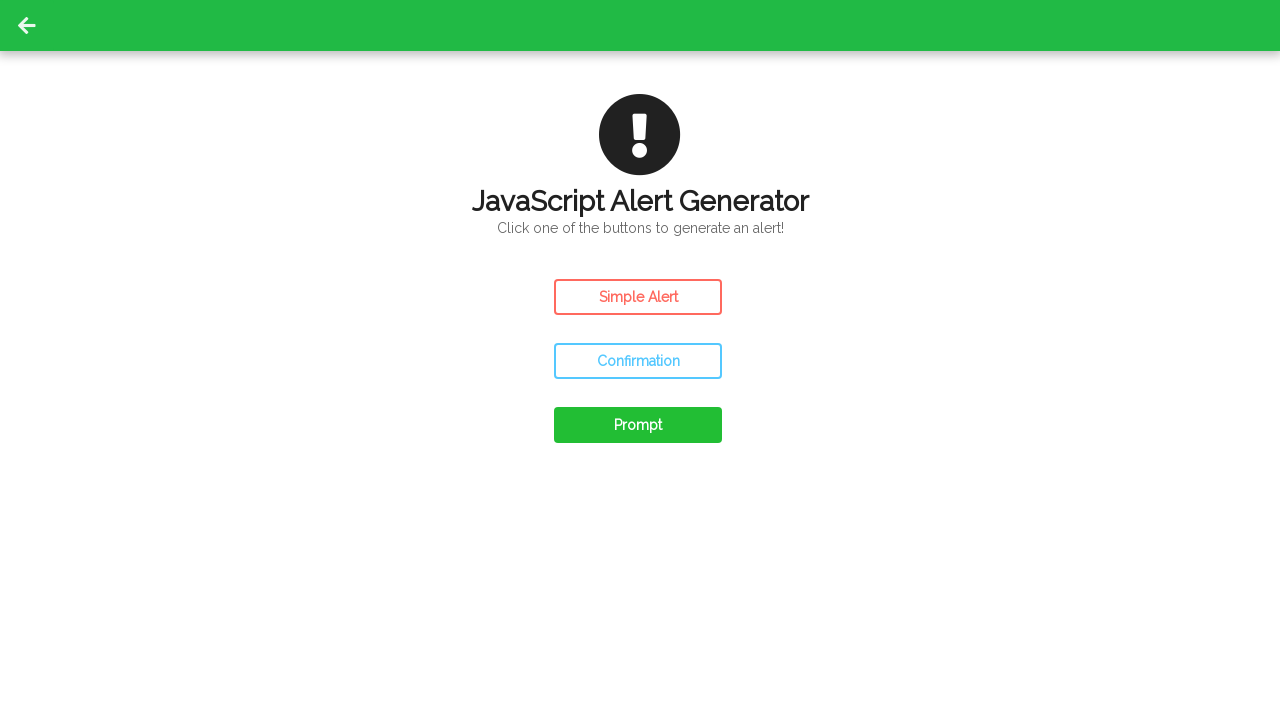

Clicked the prompt button to trigger the alert at (638, 425) on #prompt
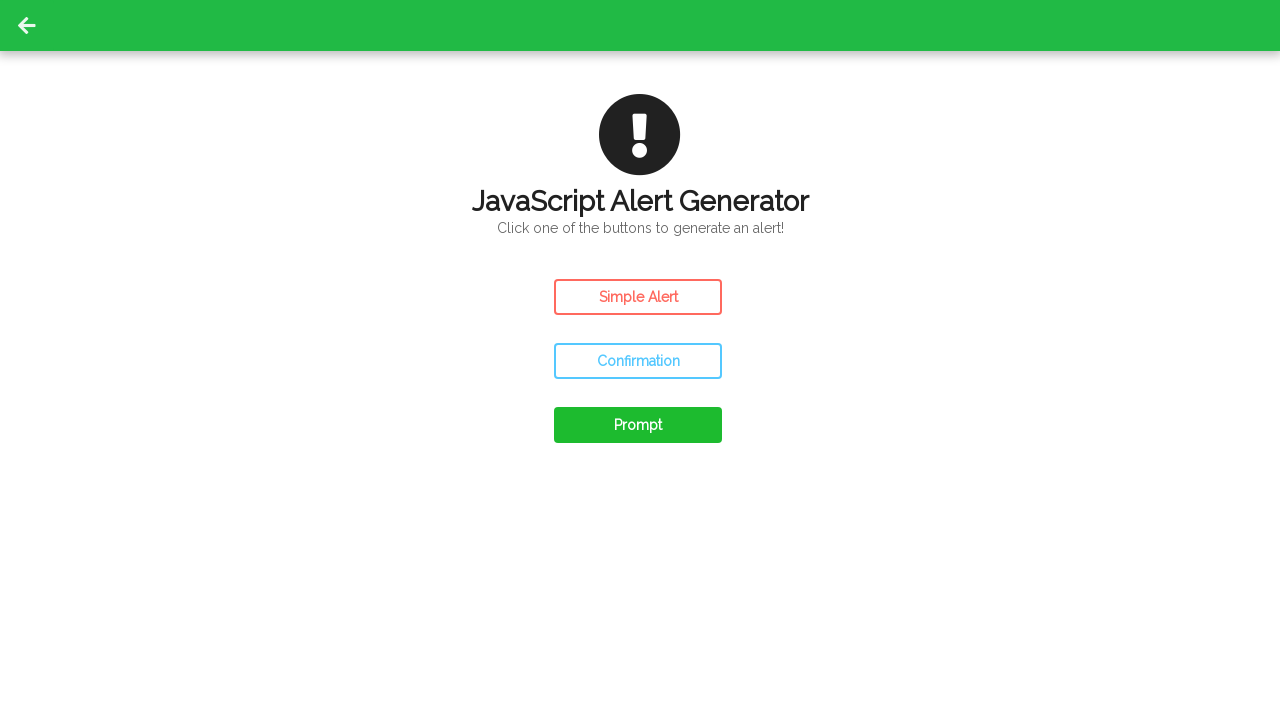

Waited for dialog to be processed
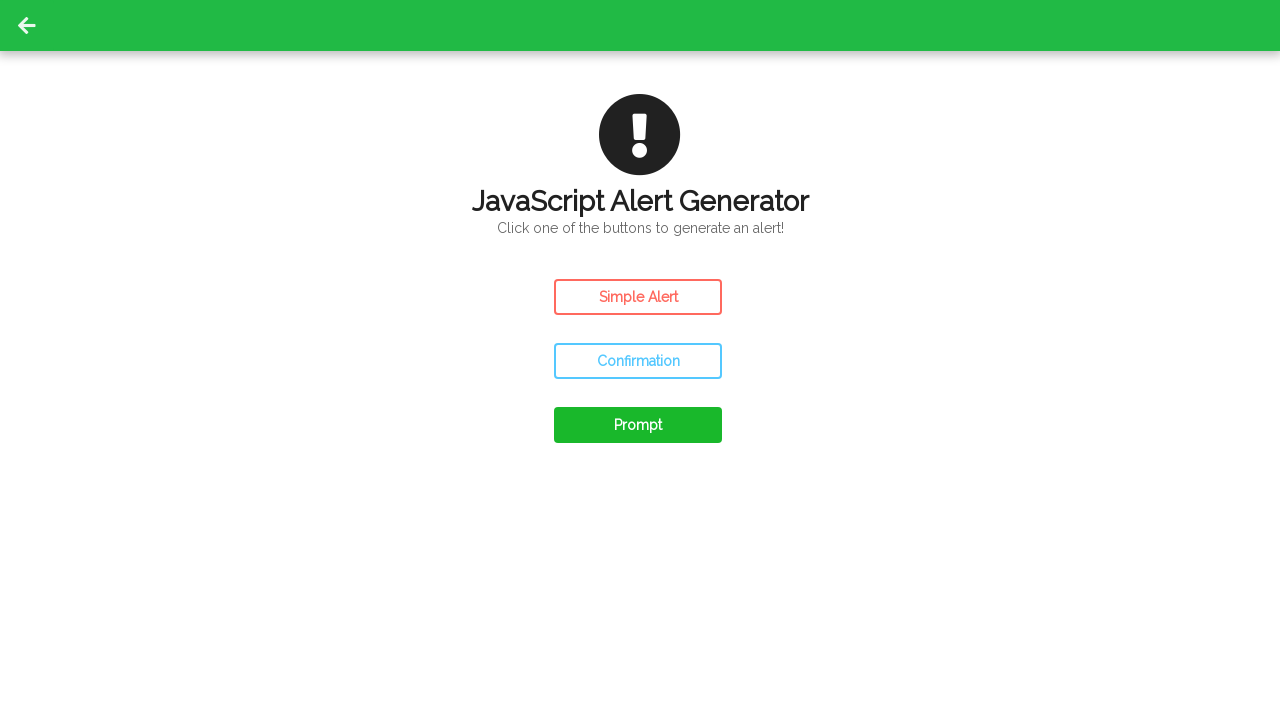

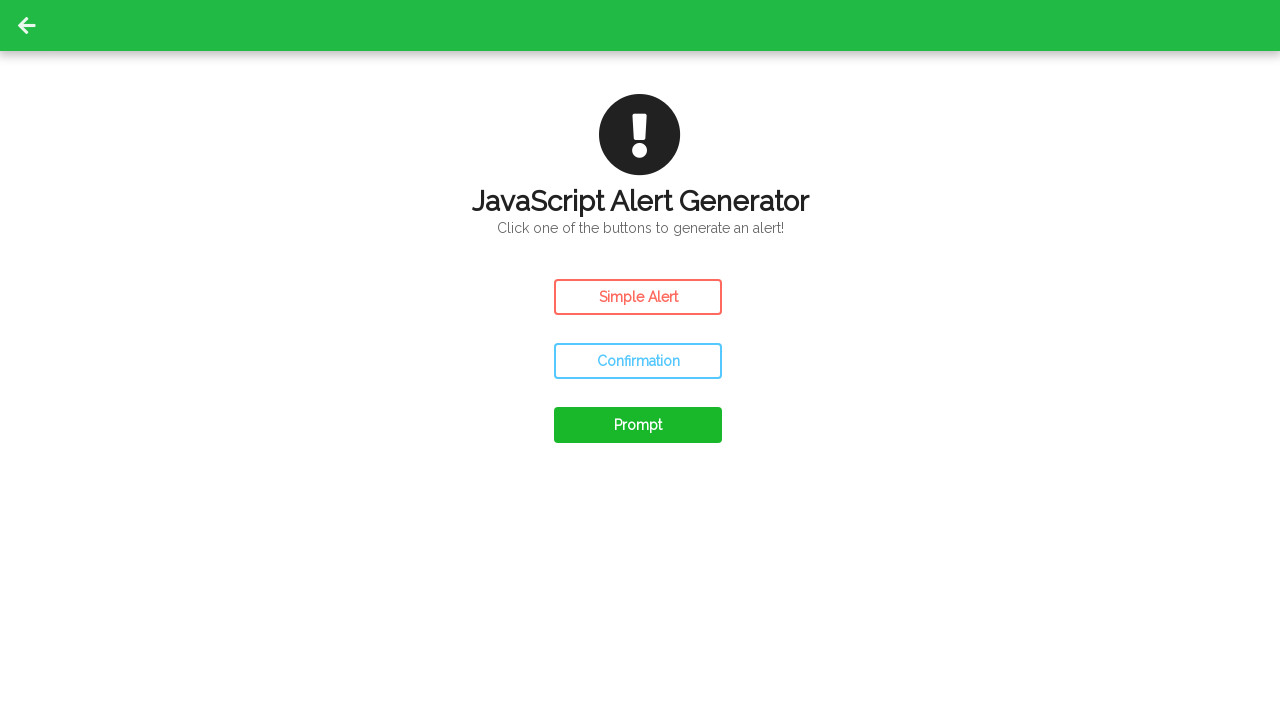